Tests checkbox functionality on an automation practice page by checking a checkbox, verifying it's selected, unchecking it, verifying it's unselected, and counting the total number of checkboxes on the page.

Starting URL: https://rahulshettyacademy.com/AutomationPractice/

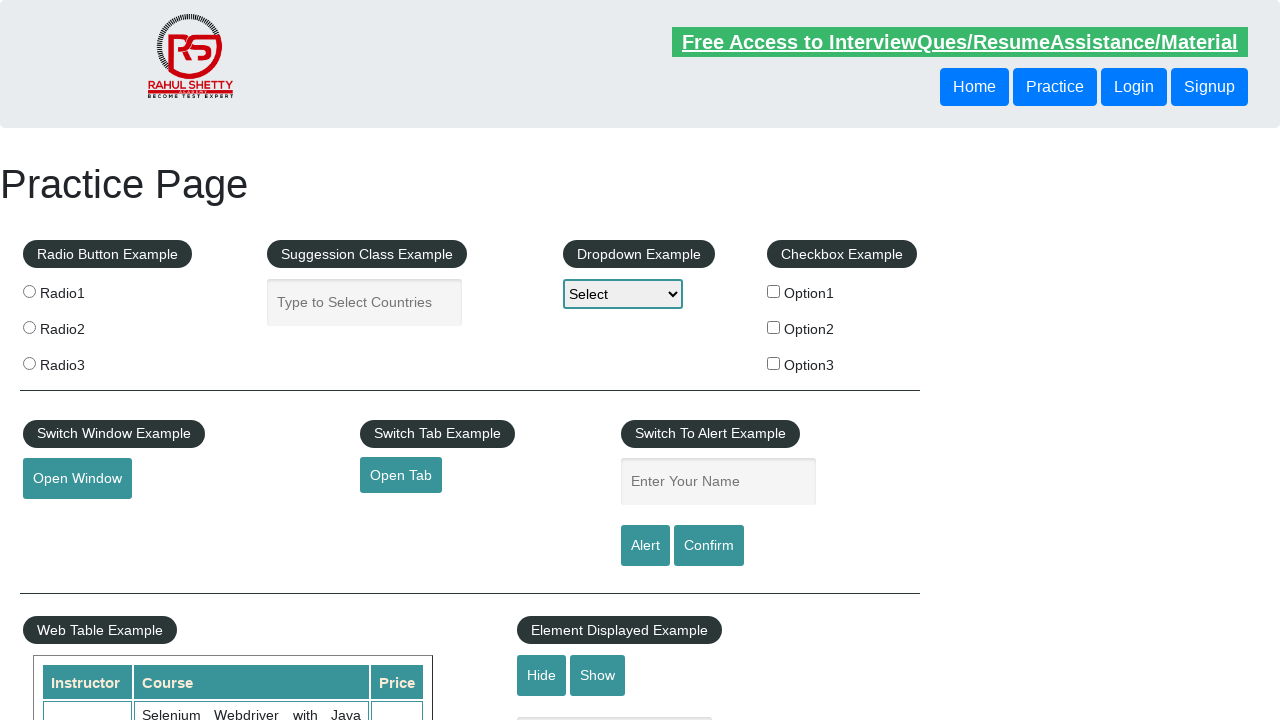

Clicked the first checkbox to check it at (774, 291) on input[id='checkBoxOption1']
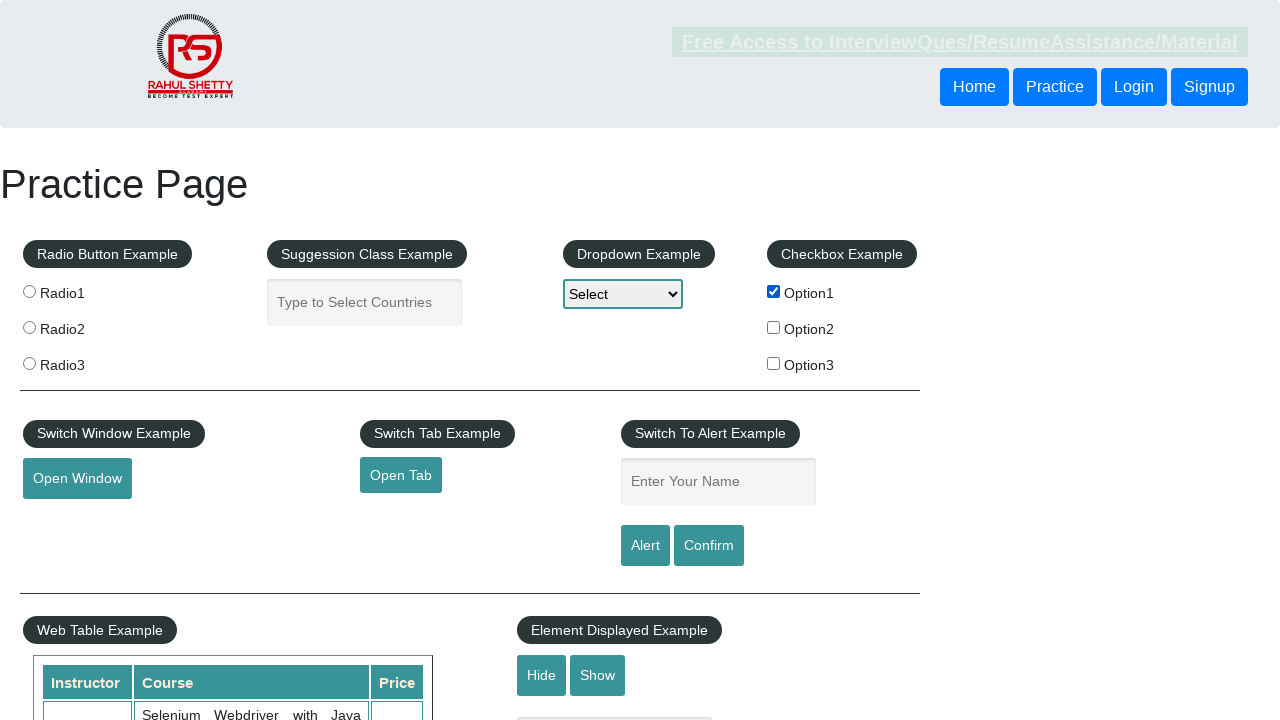

Verified the first checkbox is selected
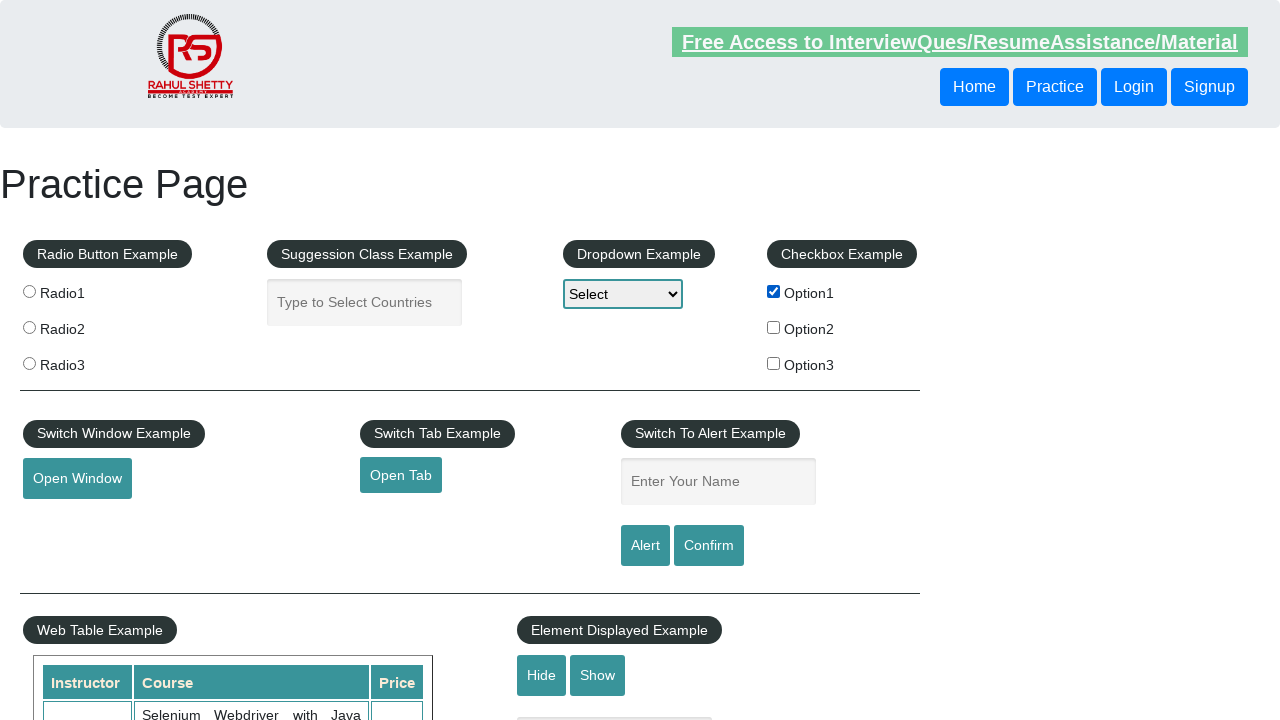

Clicked the first checkbox to uncheck it at (774, 291) on input[id='checkBoxOption1']
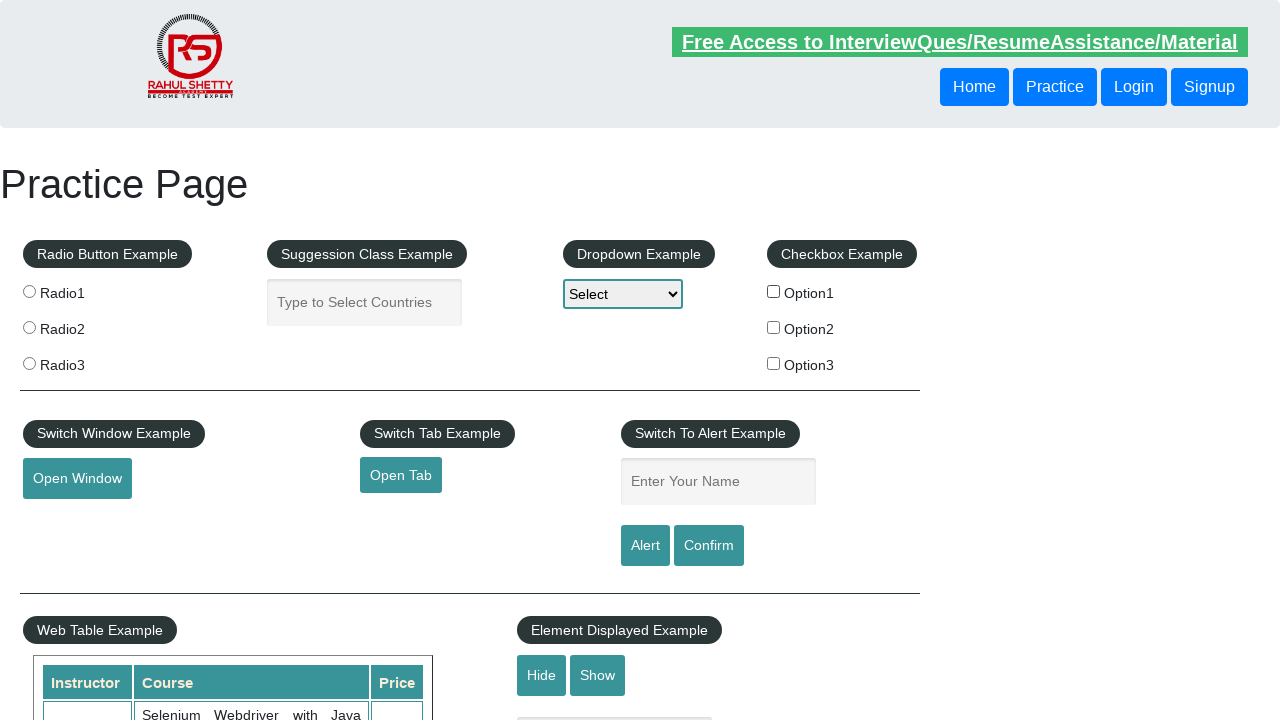

Verified the first checkbox is unchecked
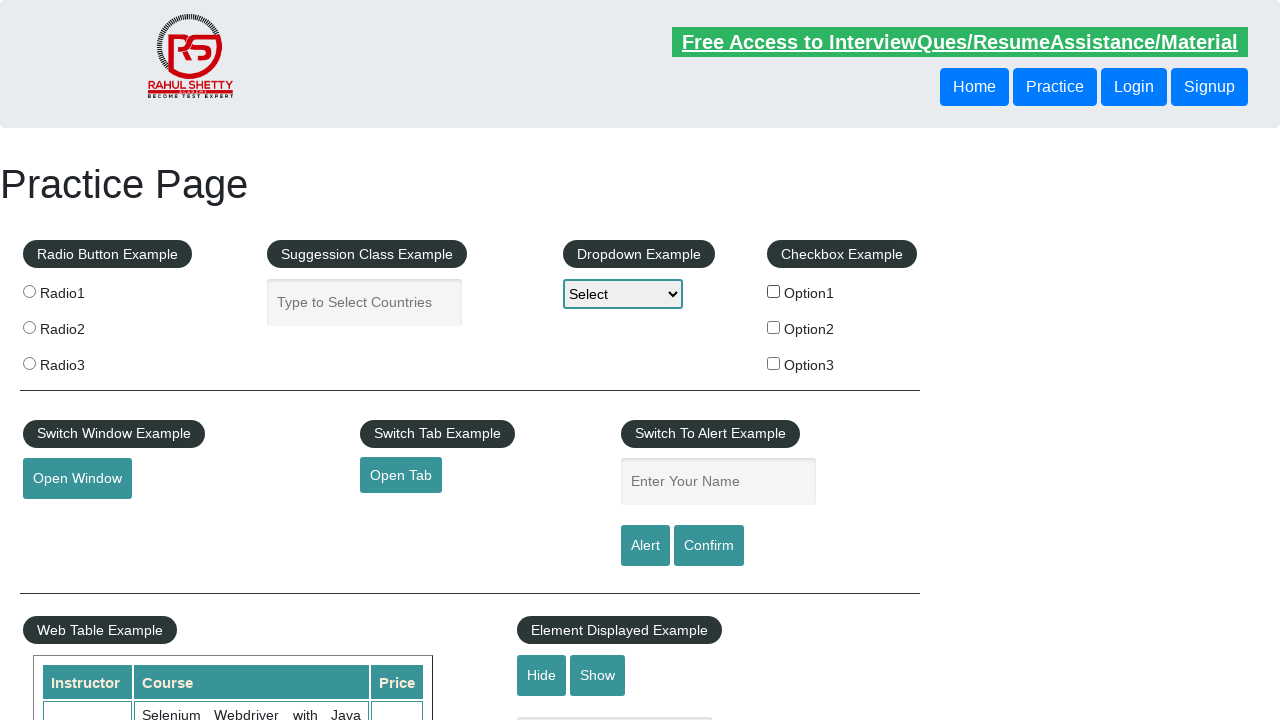

Located all checkboxes on the page
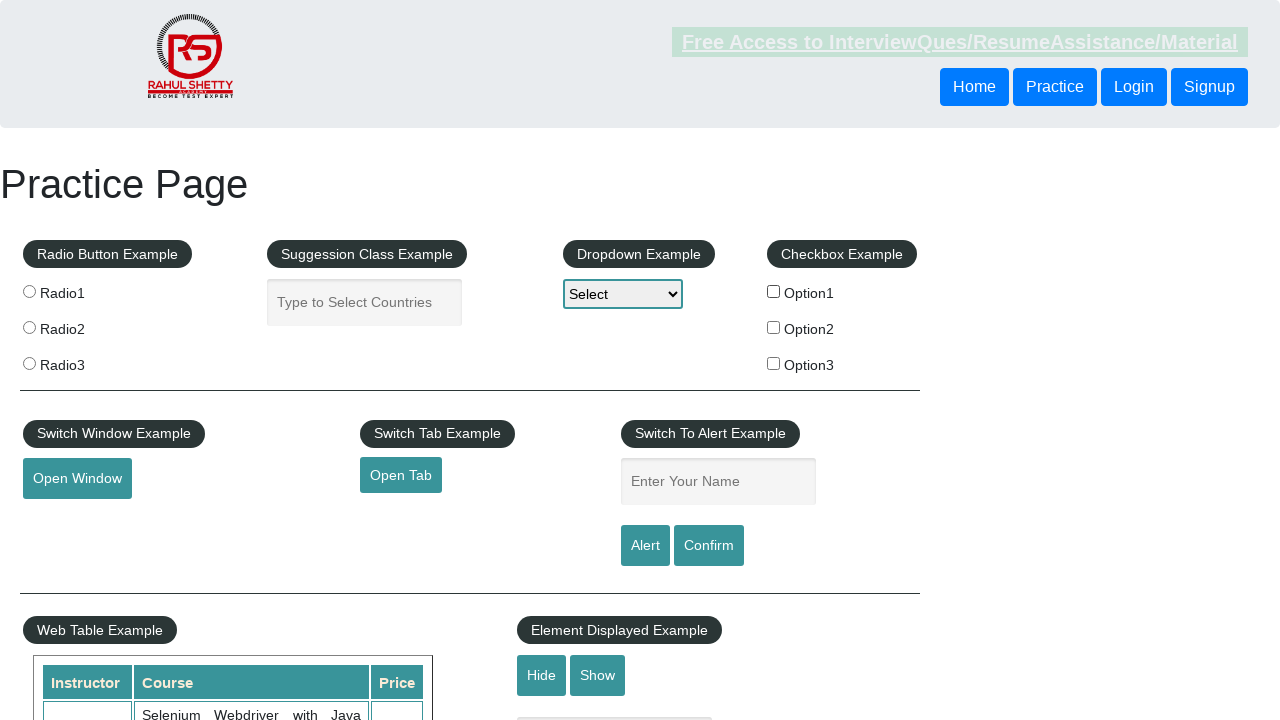

Counted total checkboxes: 3
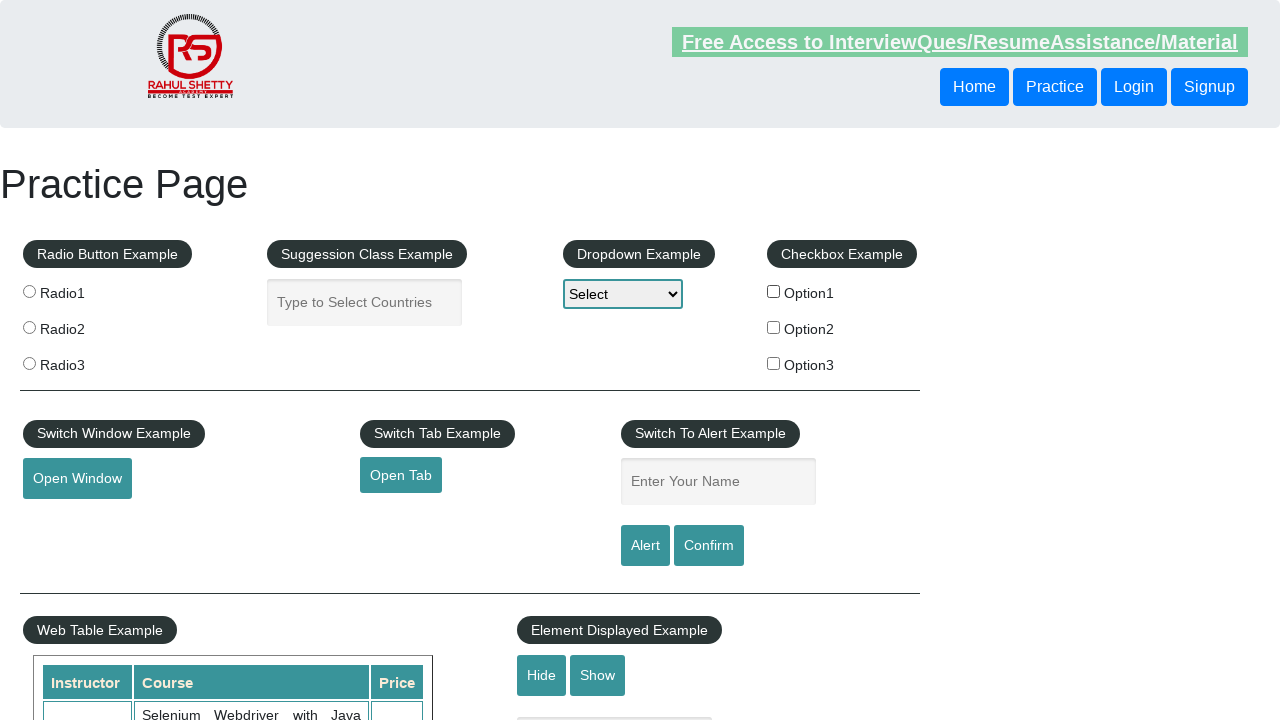

Verified there are exactly 3 checkboxes on the page
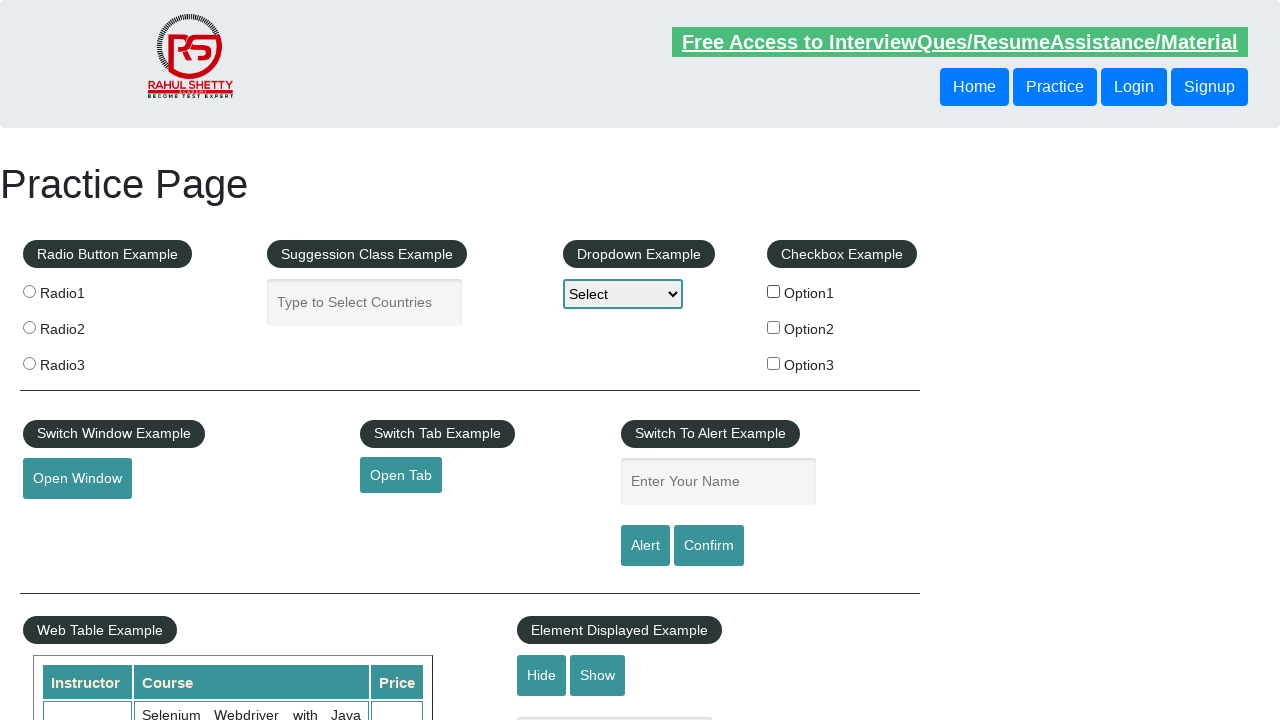

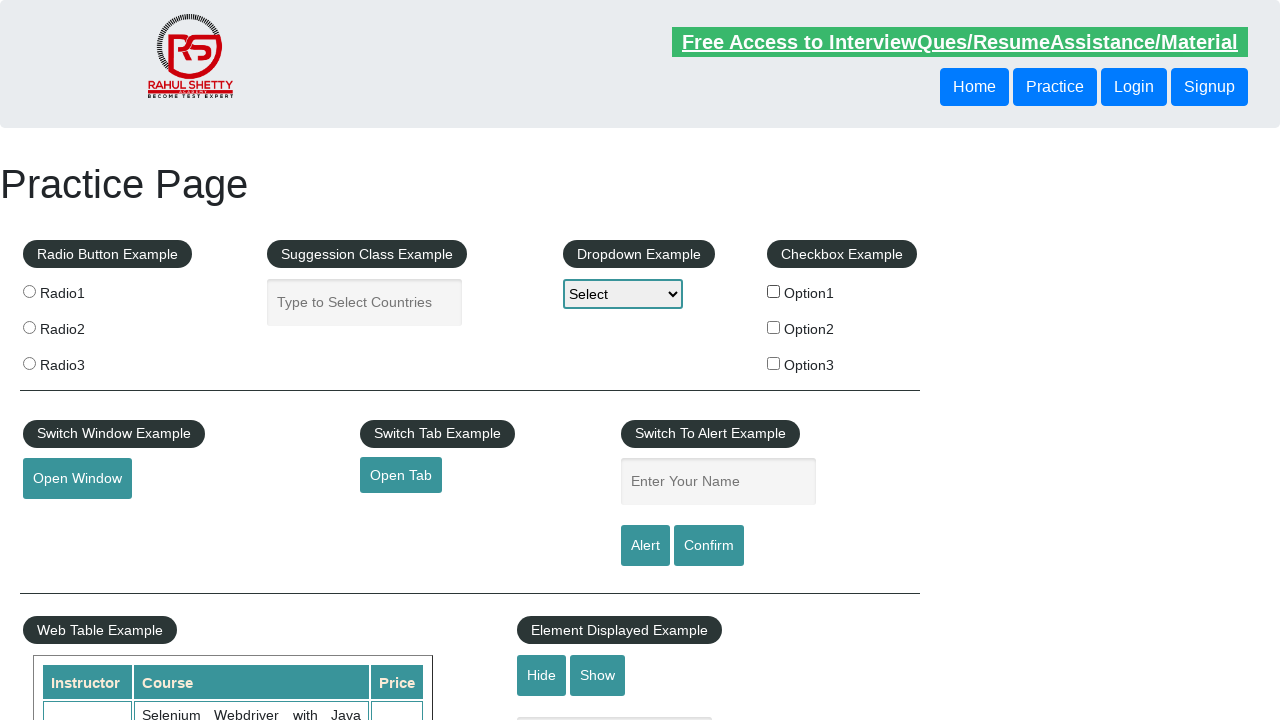